Tests dropdown interaction by clicking on a dropdown element and selecting an option using keyboard navigation (arrow down and enter keys)

Starting URL: https://rahulshettyacademy.com/AutomationPractice/

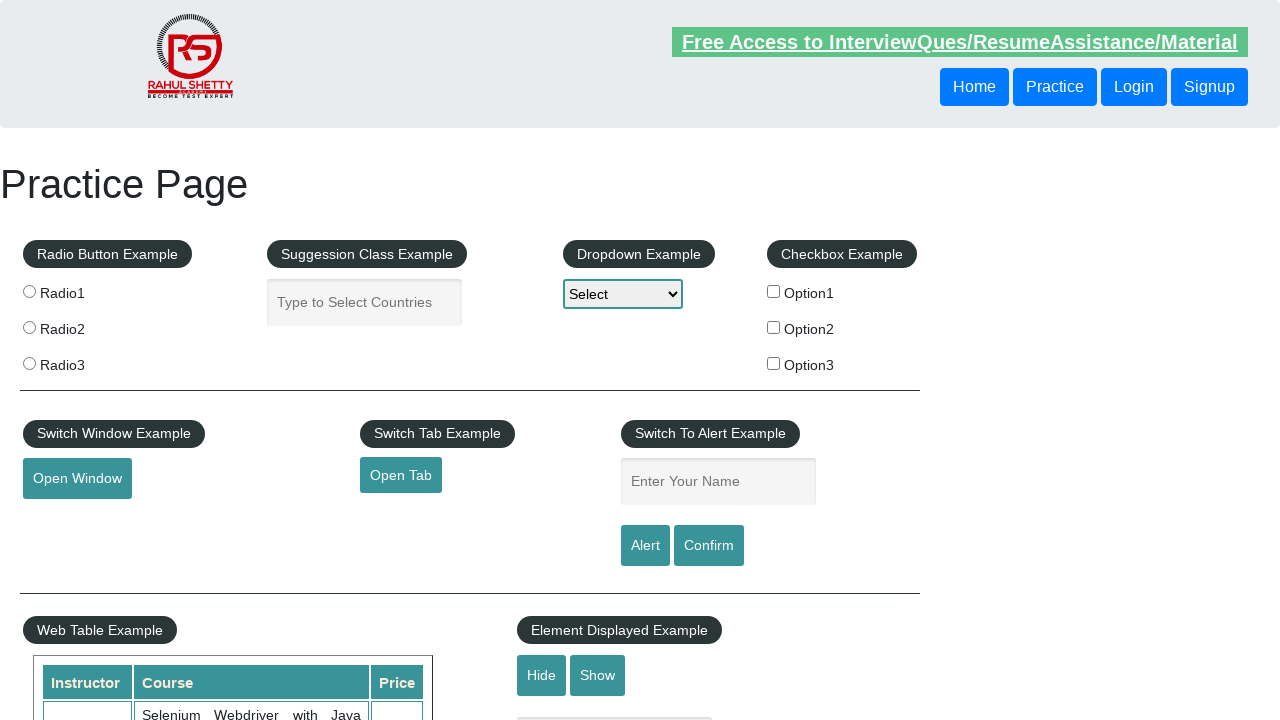

Navigated to AutomationPractice homepage
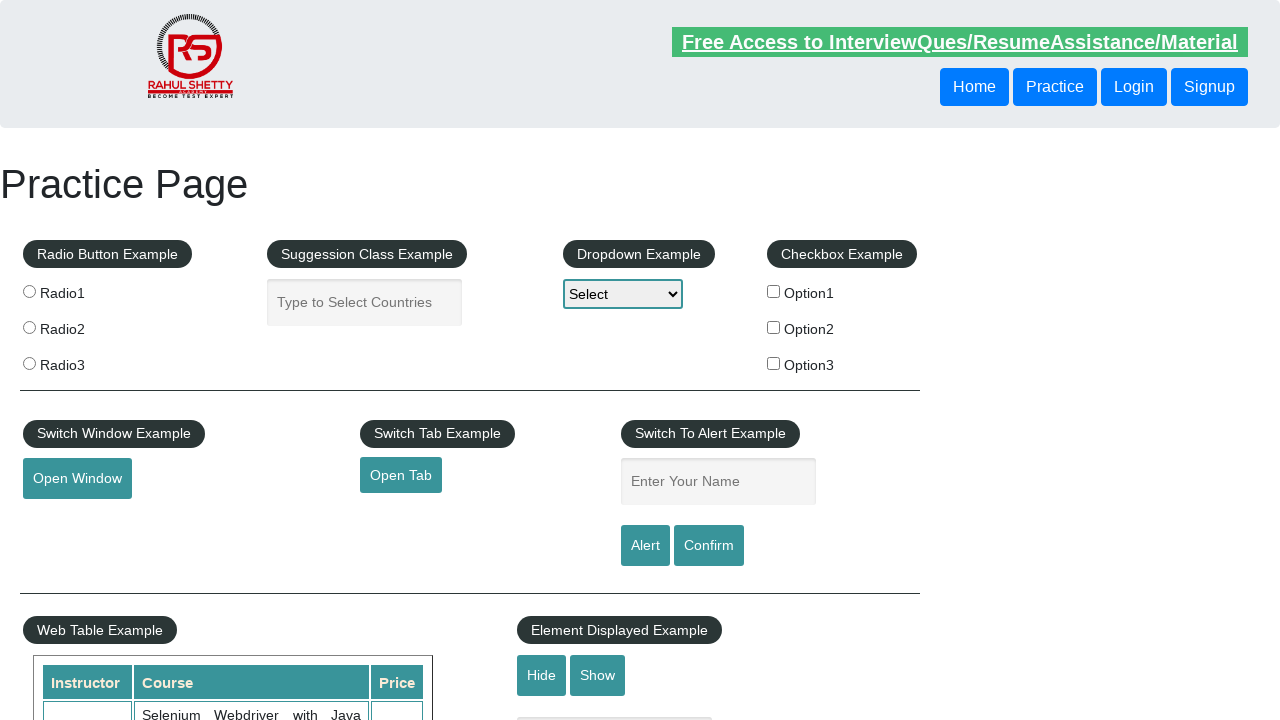

Clicked on dropdown element to open it at (623, 294) on #dropdown-class-example
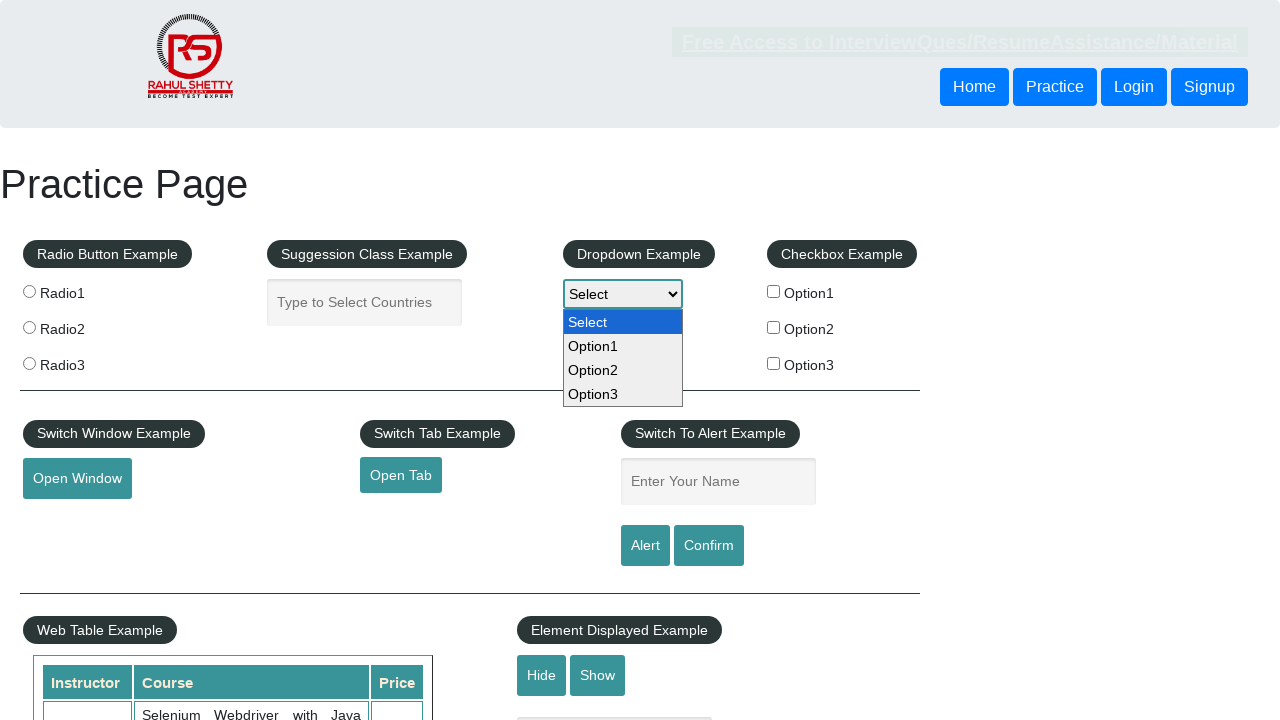

Pressed ArrowDown key to navigate to next dropdown option
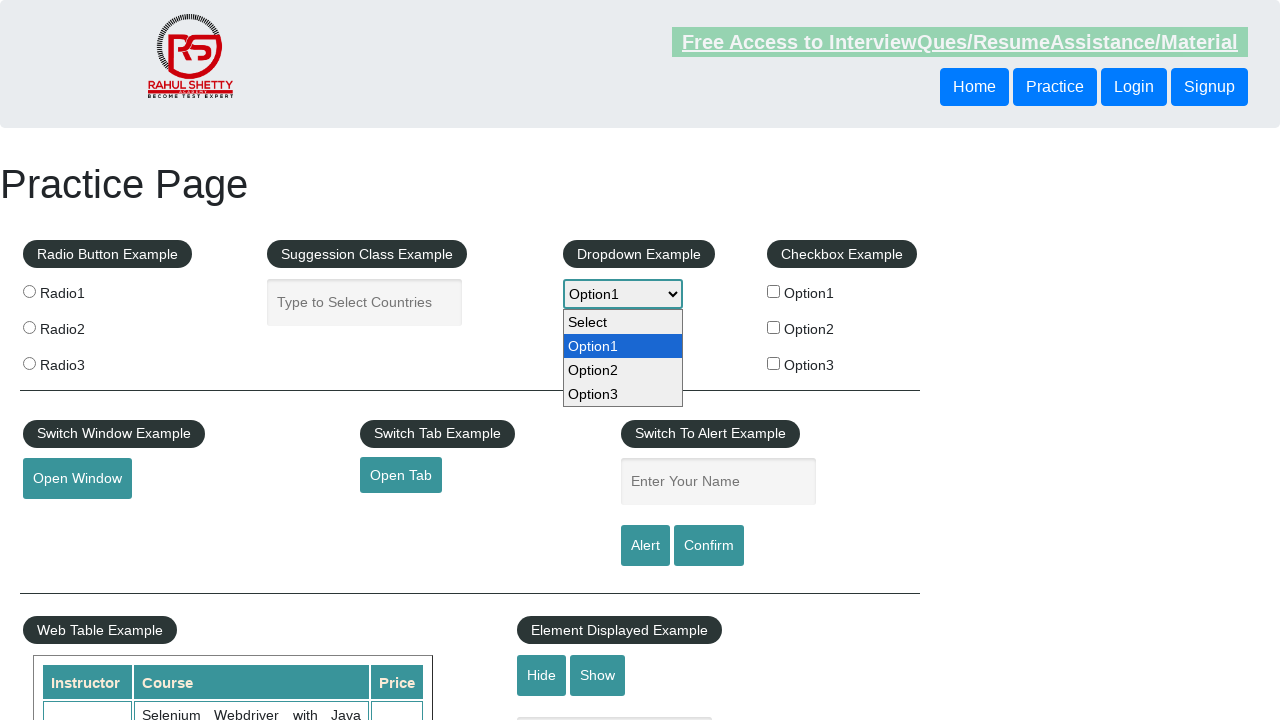

Pressed Enter key to select the highlighted dropdown option
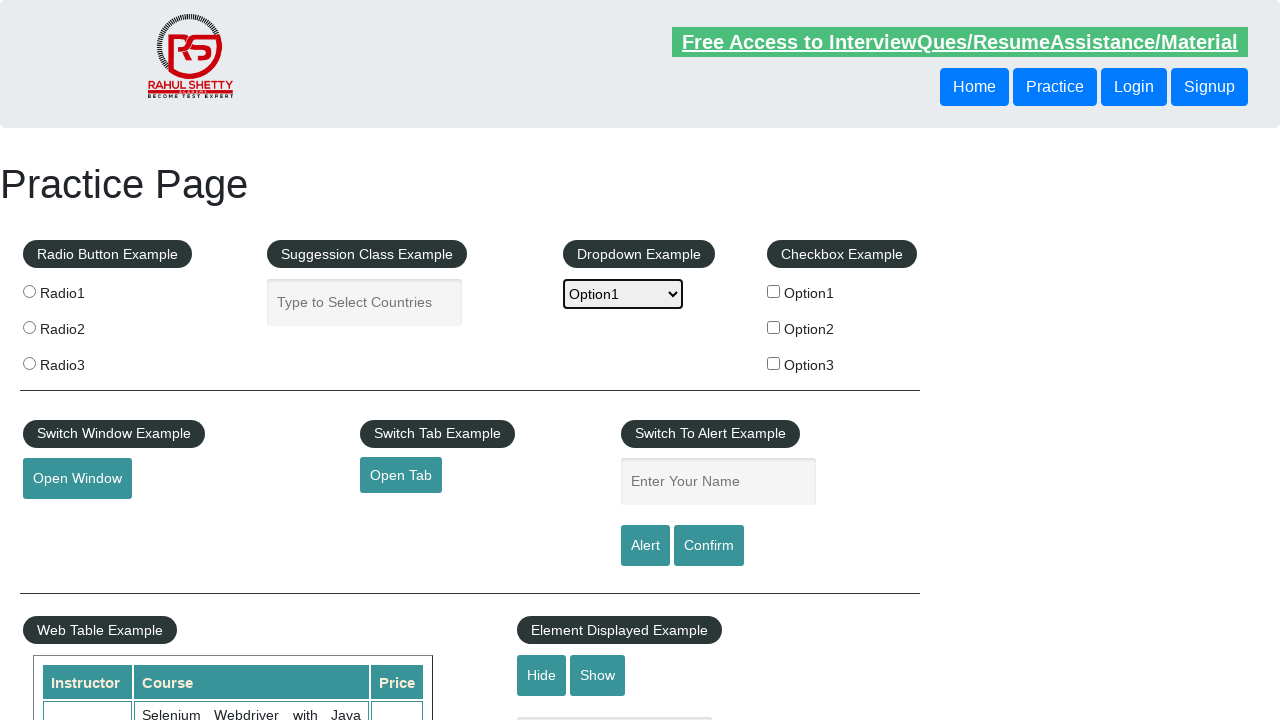

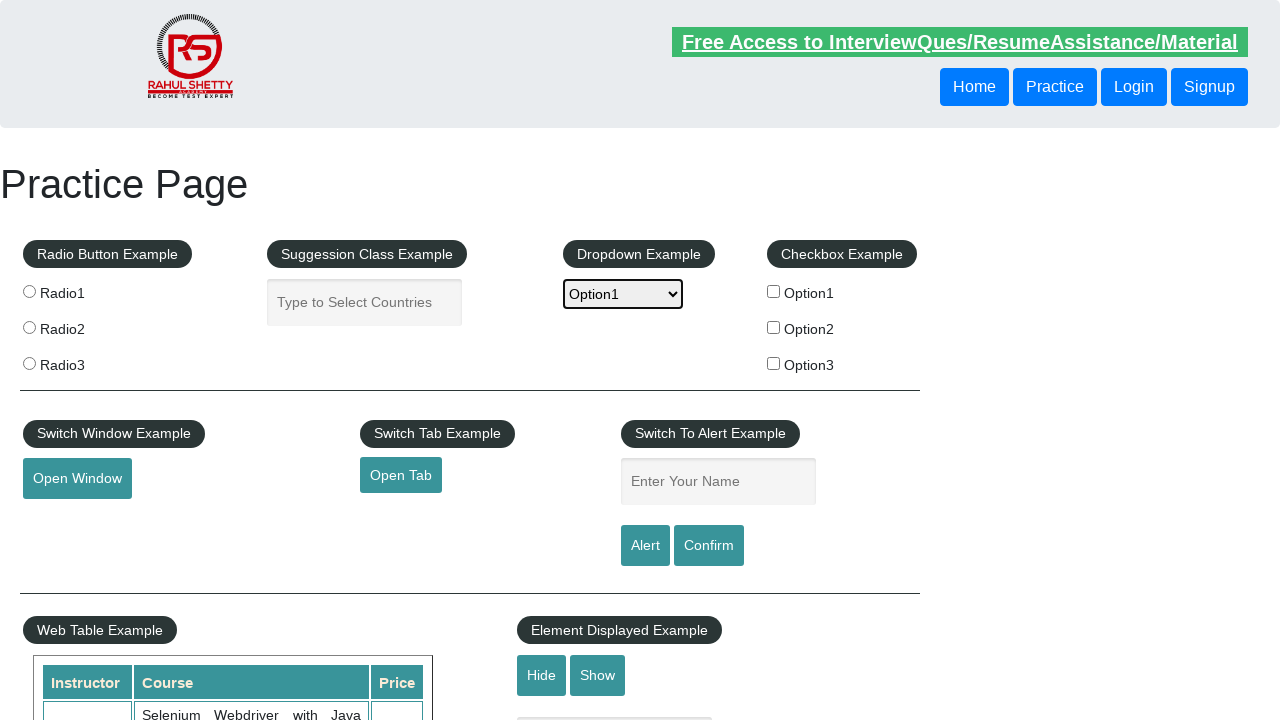